Tests basic JavaScript alert by clicking on JavaScript Alerts link, triggering an alert, and accepting it

Starting URL: https://the-internet.herokuapp.com/

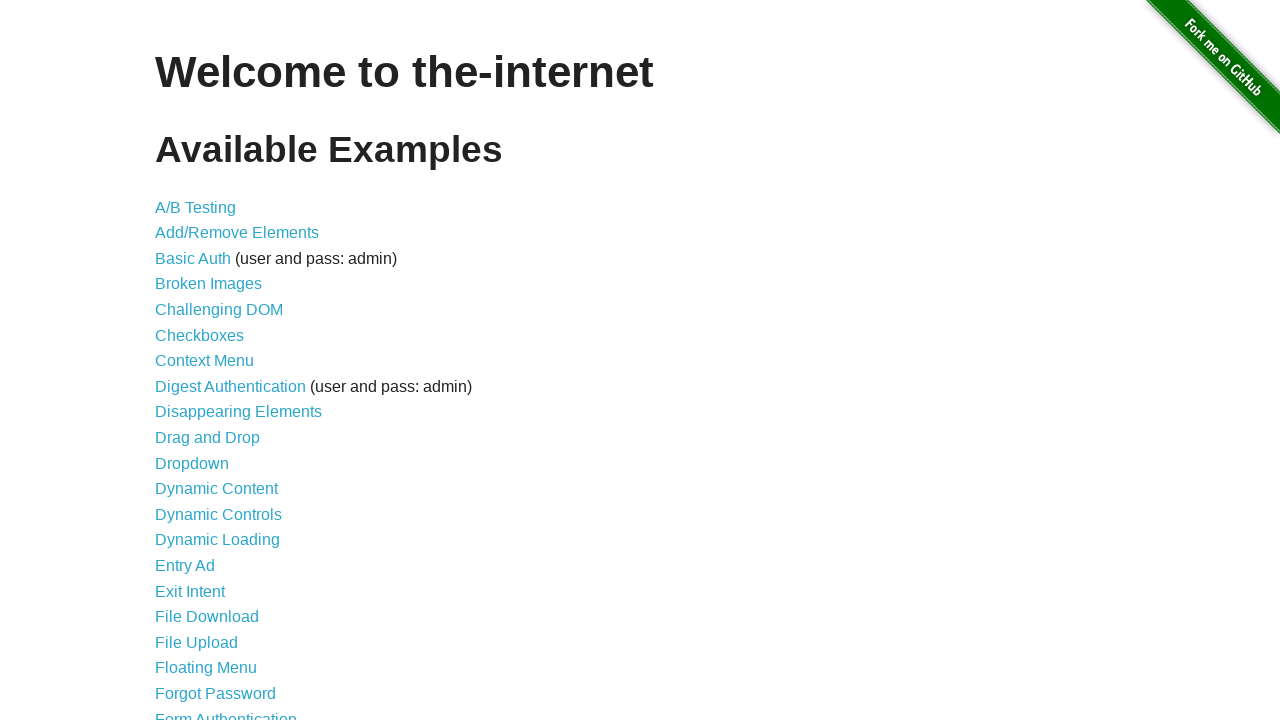

Clicked on JavaScript Alerts link at (214, 361) on text='JavaScript Alerts'
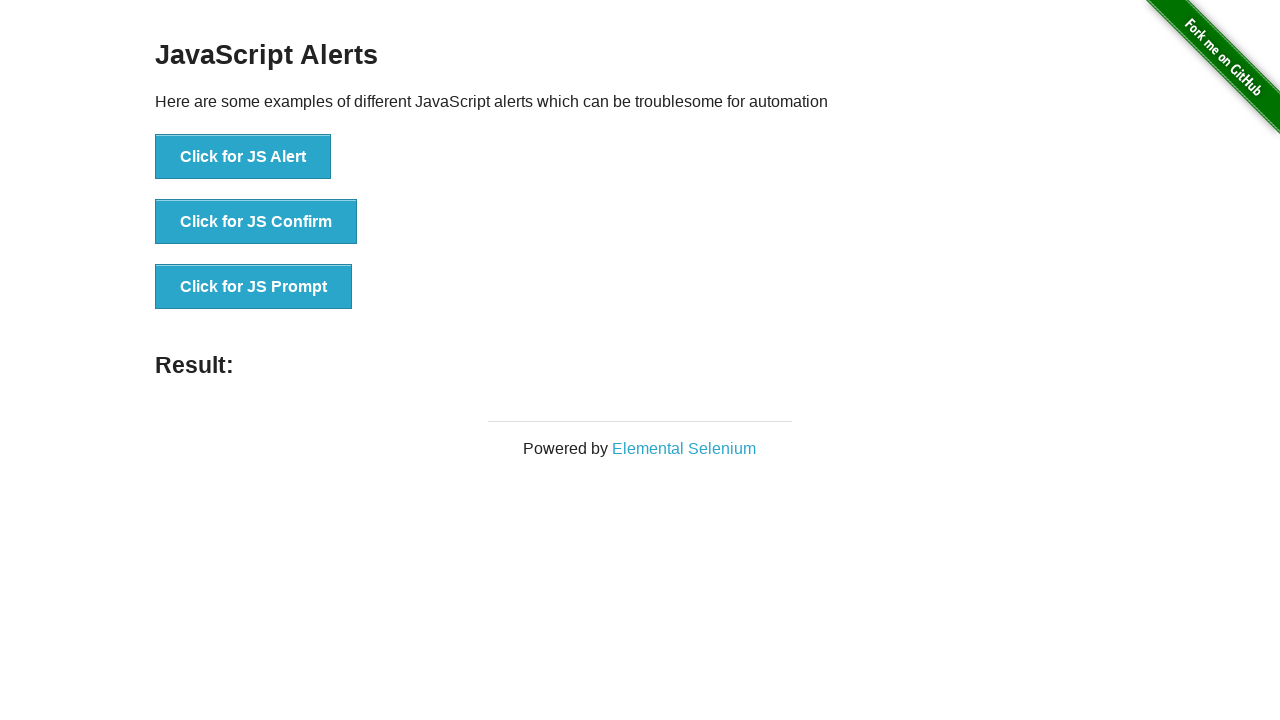

Clicked first alert button at (243, 157) on button:nth-of-type(1)
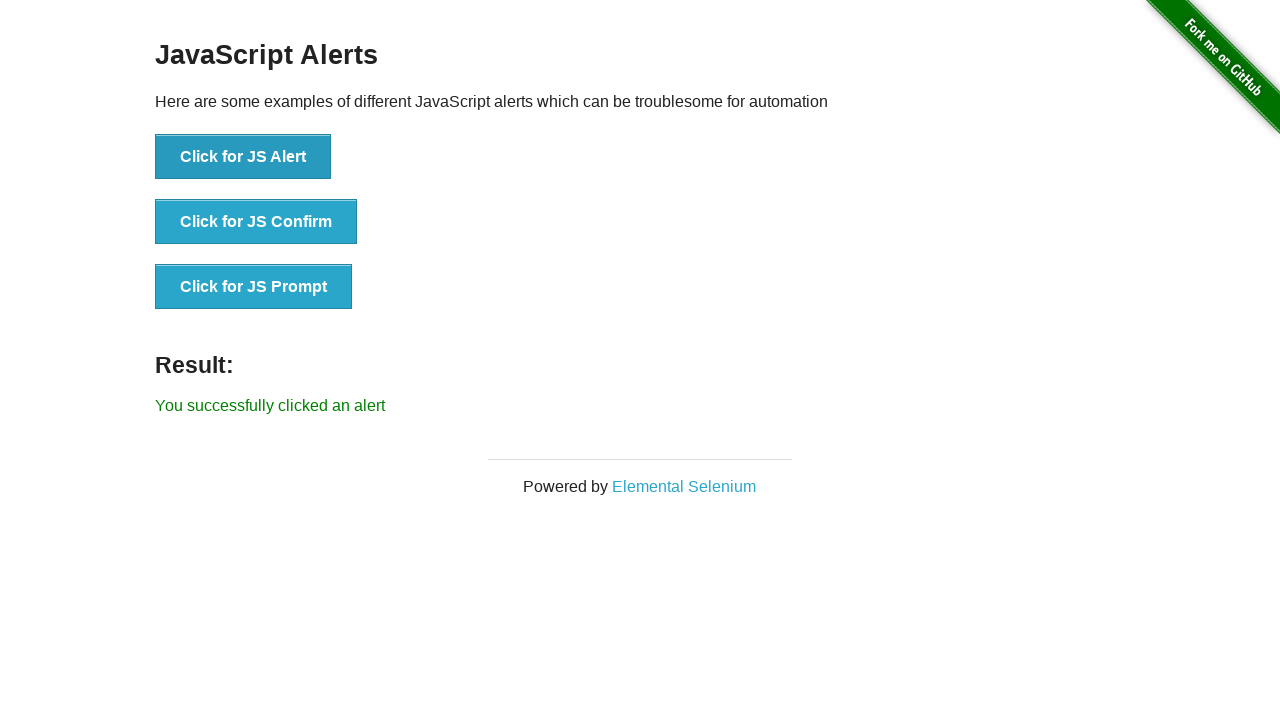

Set up dialog handler to accept alerts
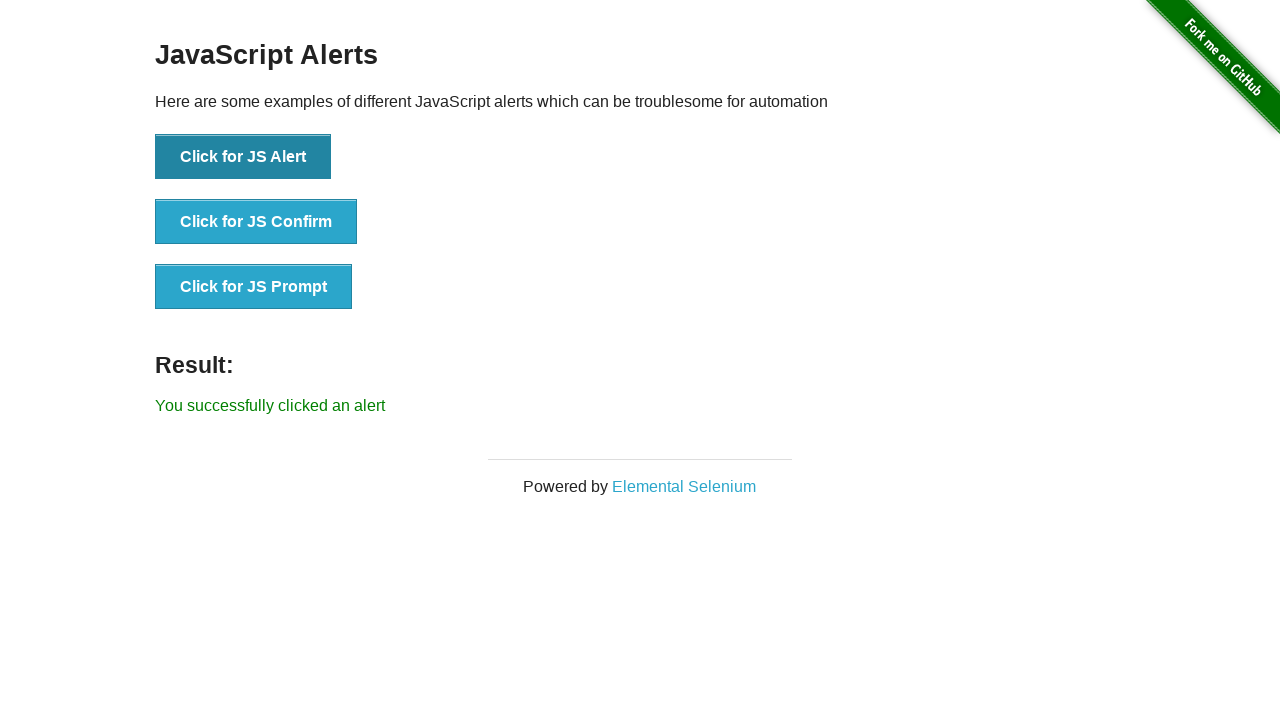

Clicked first alert button to trigger and accept alert at (243, 157) on button:nth-of-type(1)
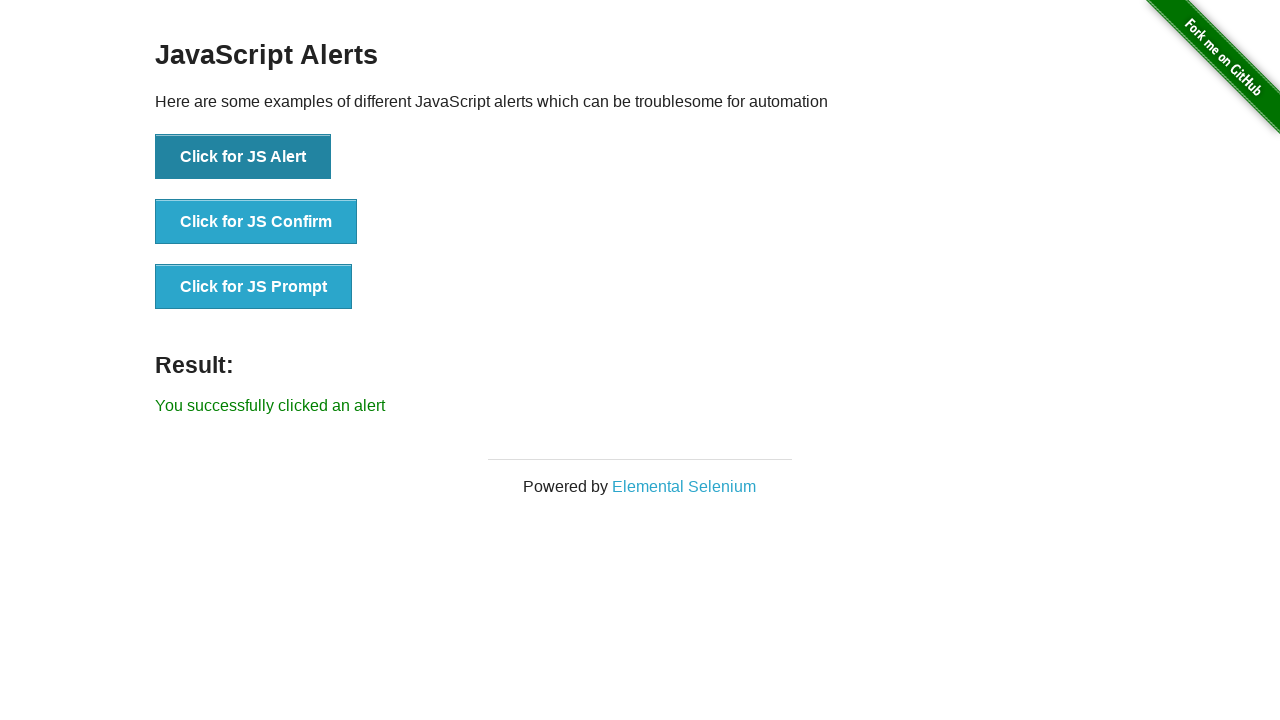

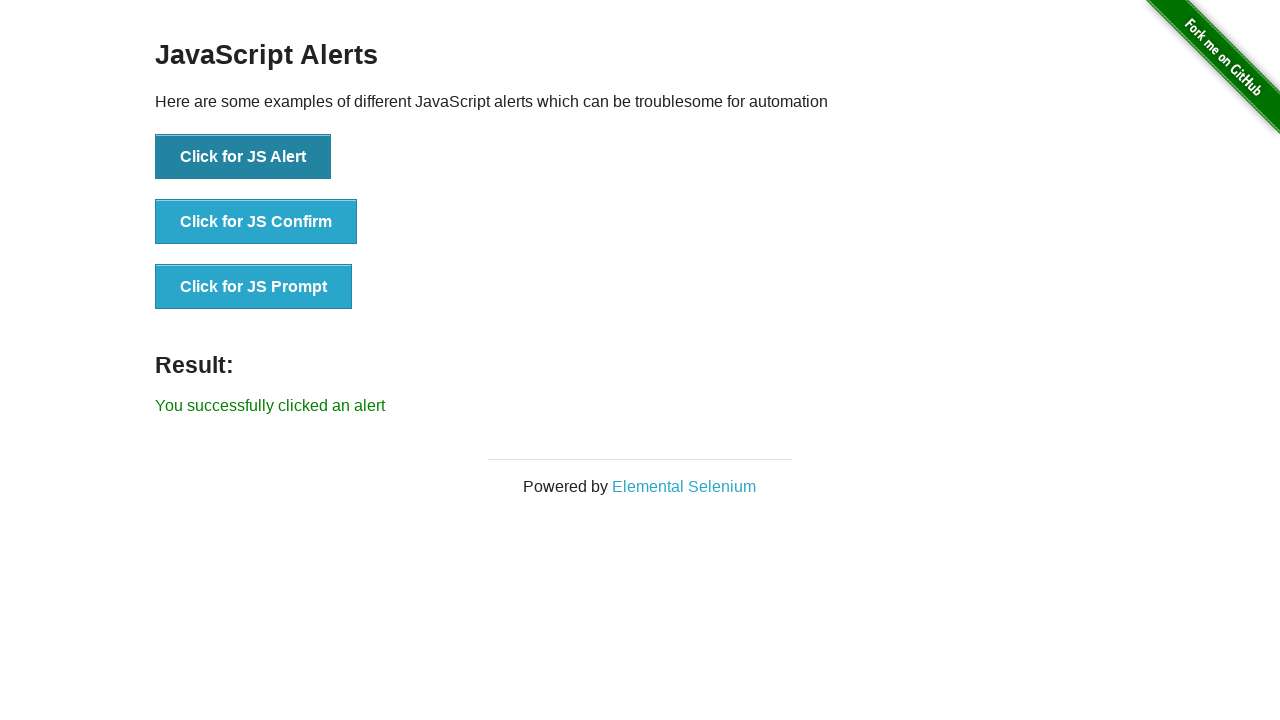